Tests drag and drop functionality by dragging an element to a drop zone

Starting URL: http://jqueryui.com/droppable

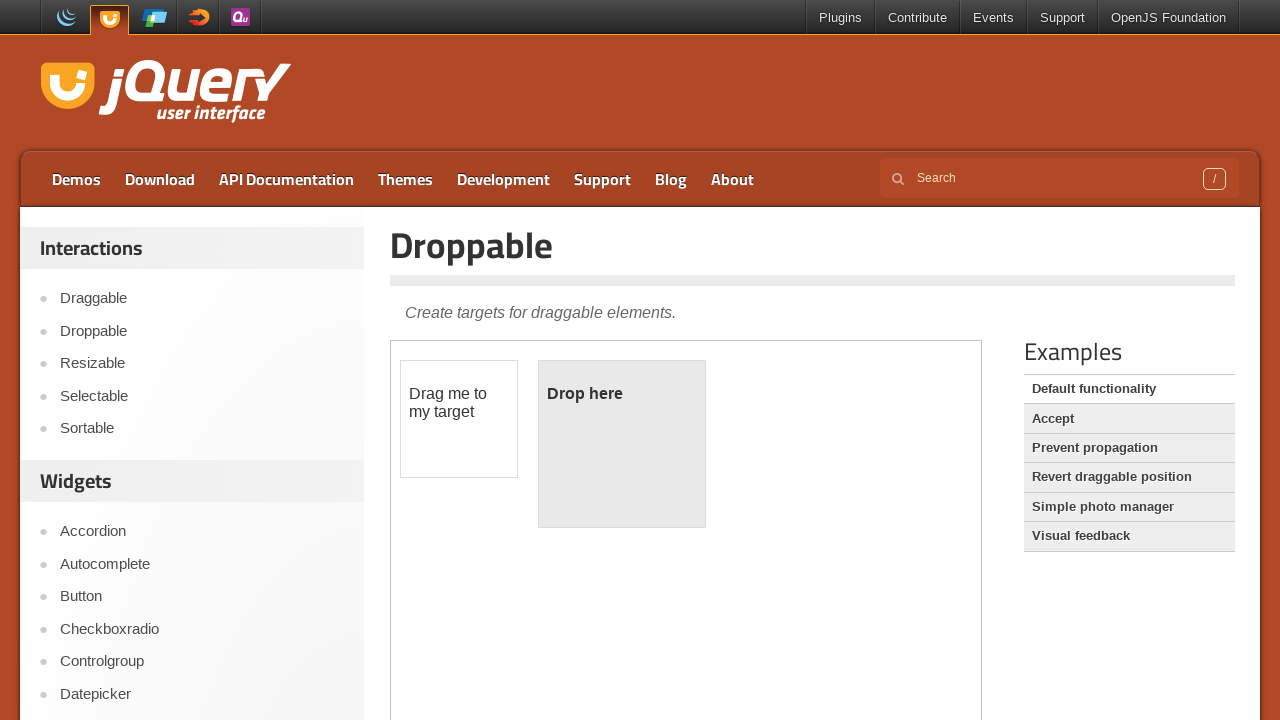

Located and selected the first iframe on the page
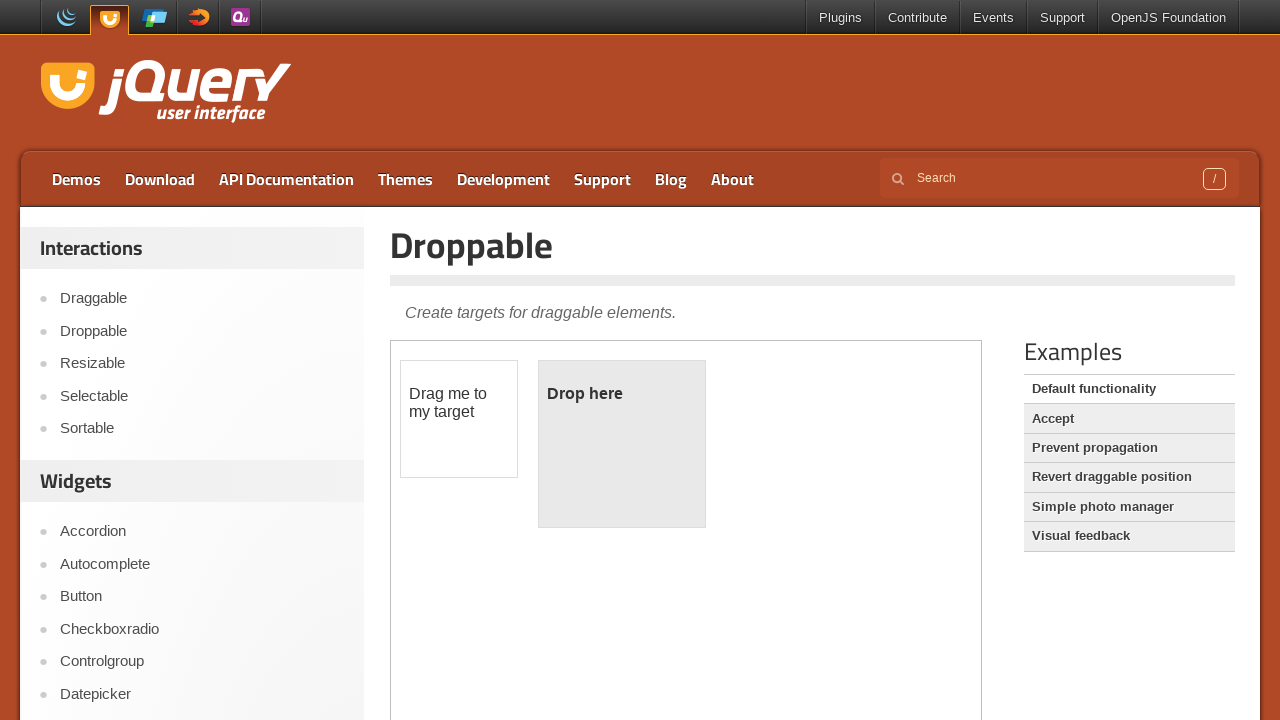

Dragged the draggable element to the droppable drop zone at (622, 444)
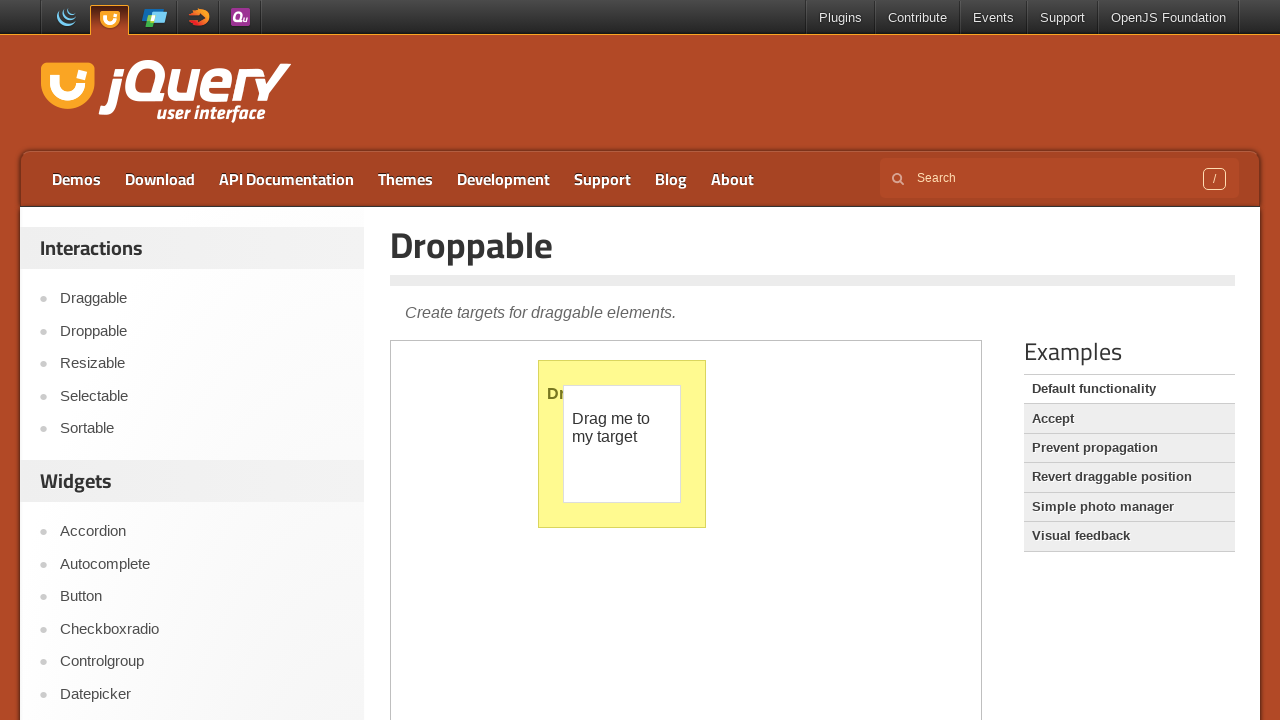

Verified that the drop text element appeared after drop operation
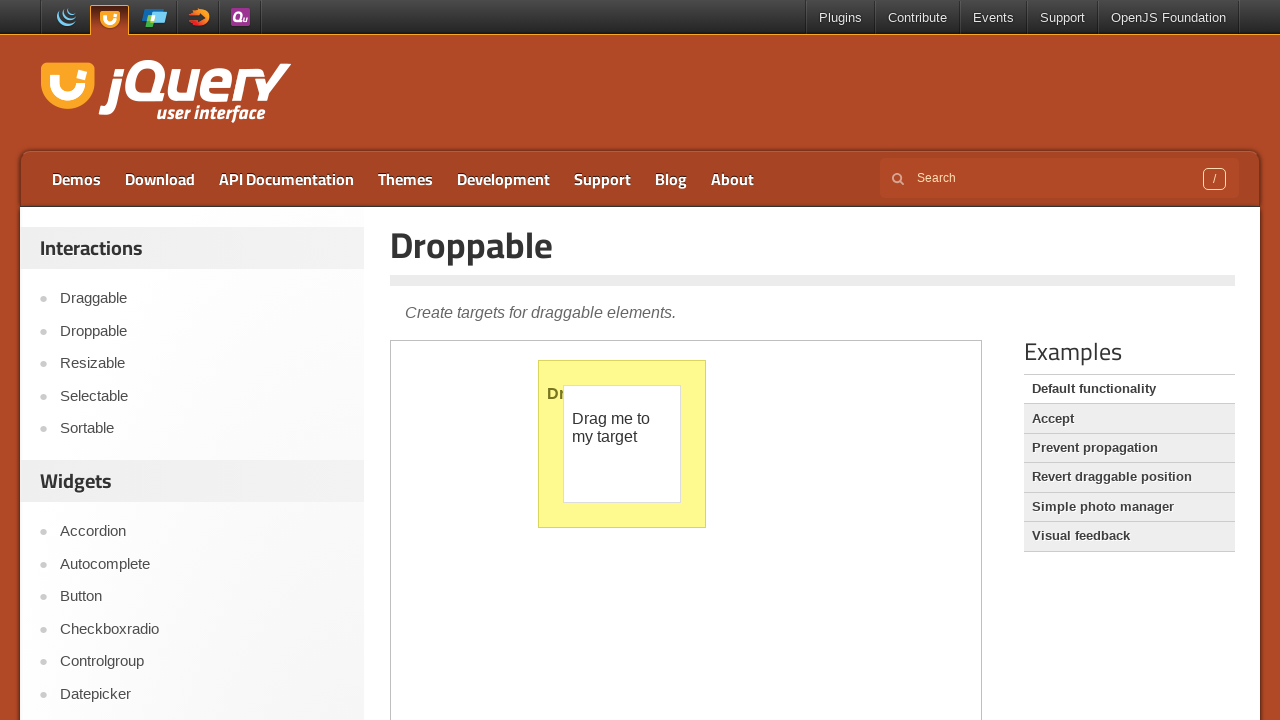

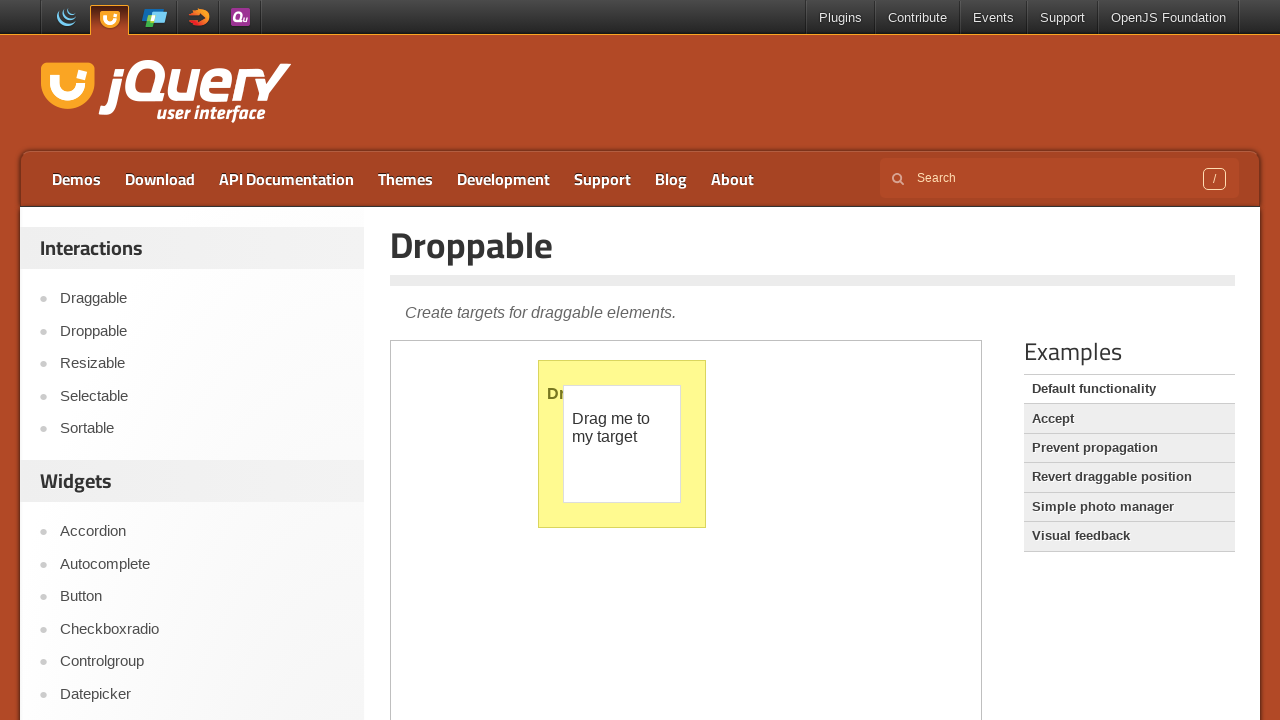